Tests multiple window handling by clicking a link to open a new window, switching between windows, and verifying content in each window

Starting URL: https://the-internet.herokuapp.com/

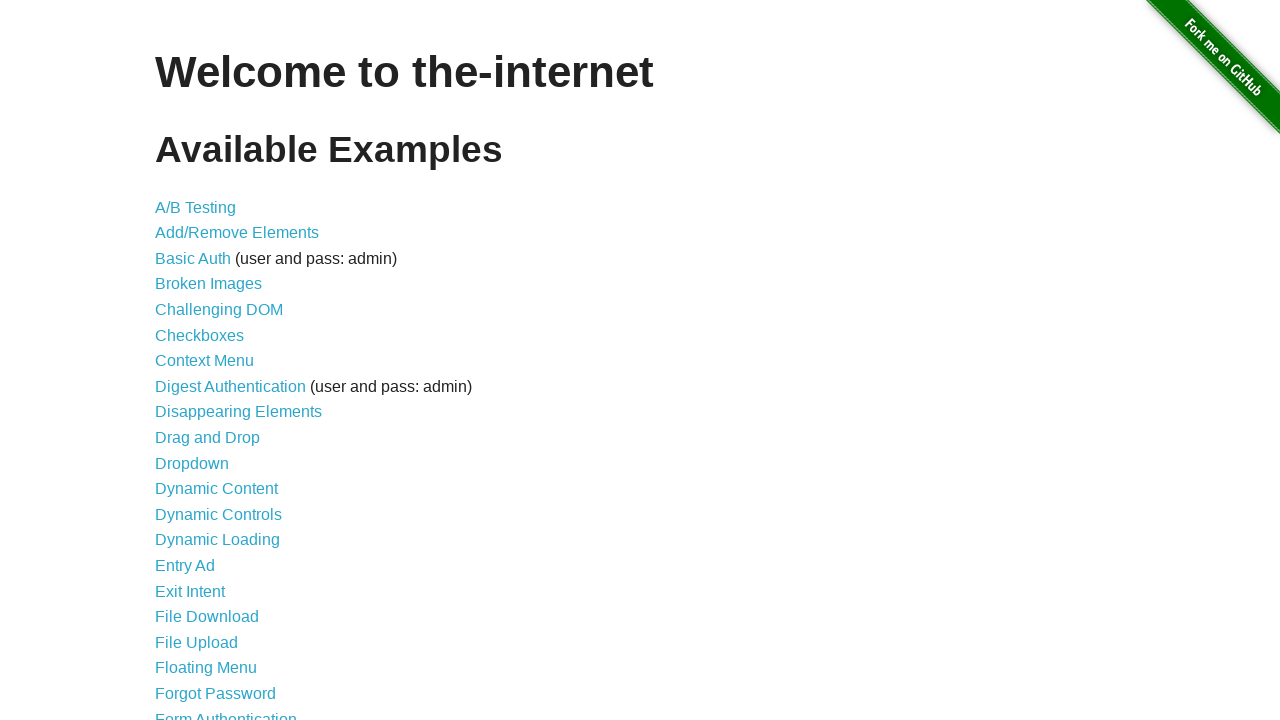

Scrolled to bottom of the page
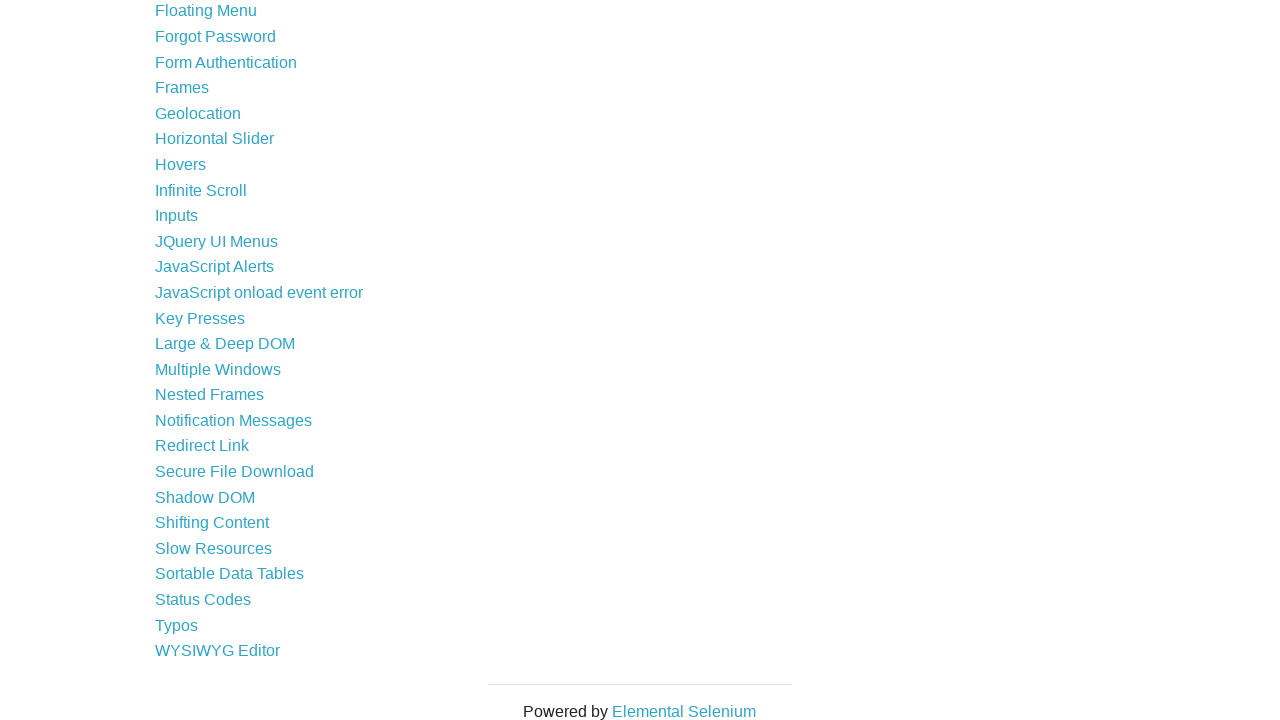

Clicked on the windows link at (218, 369) on a[href='/windows']
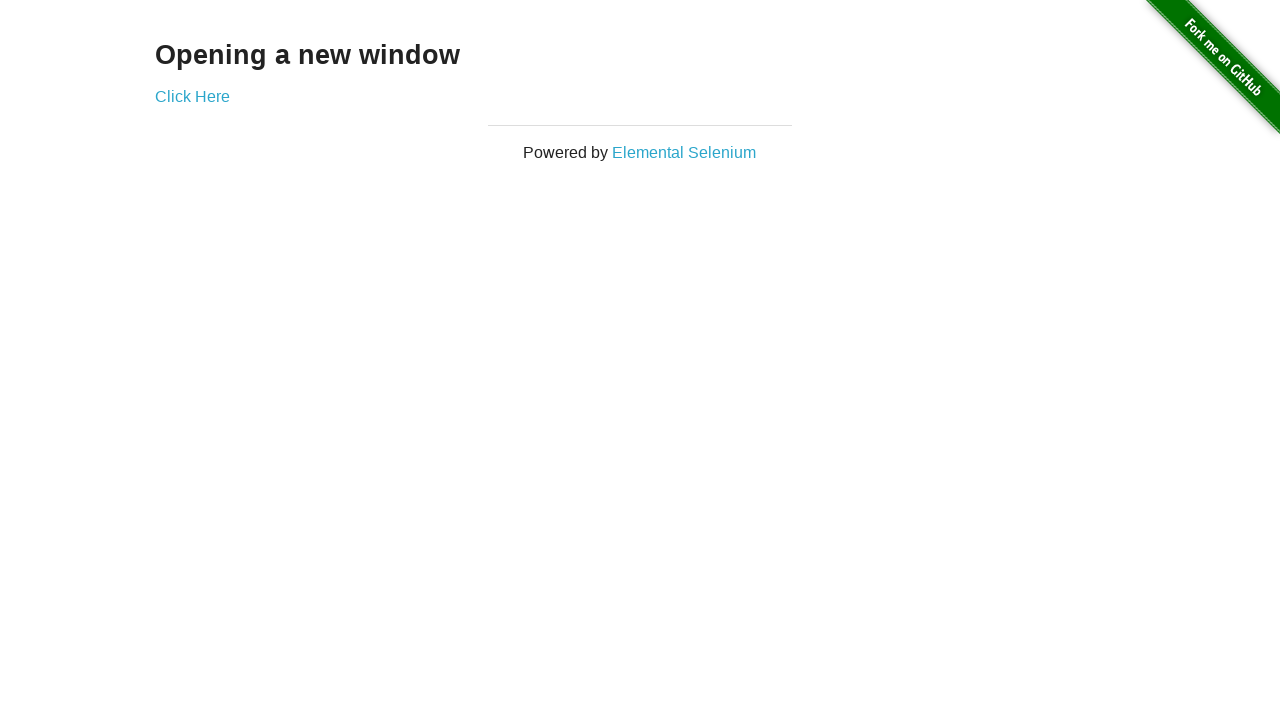

Clicked 'Click Here' link to open new window at (192, 96) on a:has-text('Click Here')
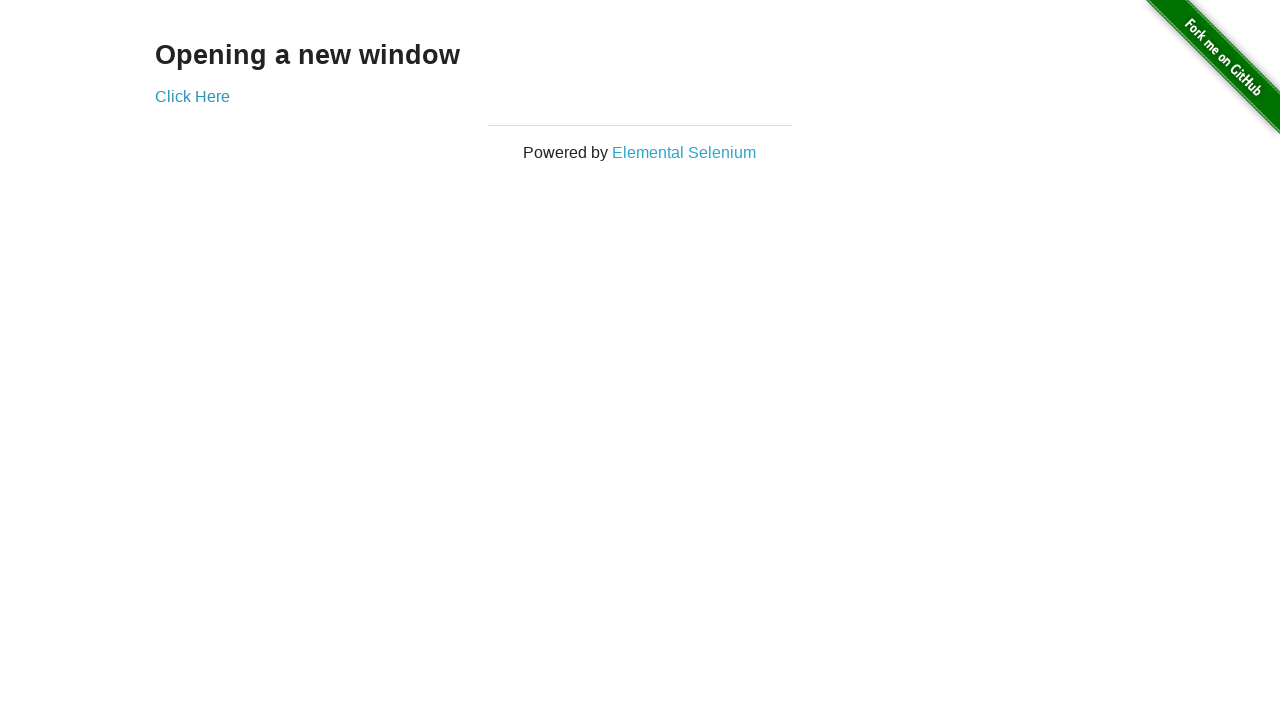

New window loaded completely
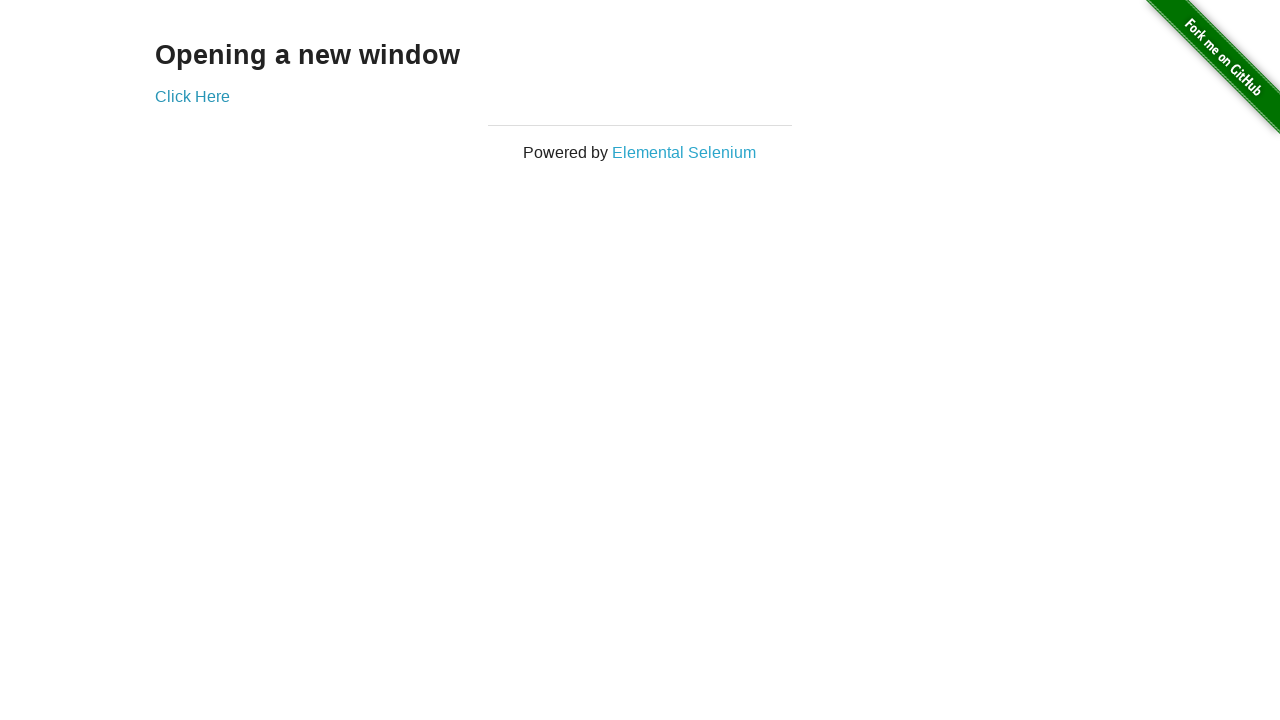

Verified new window text: 'New Window'
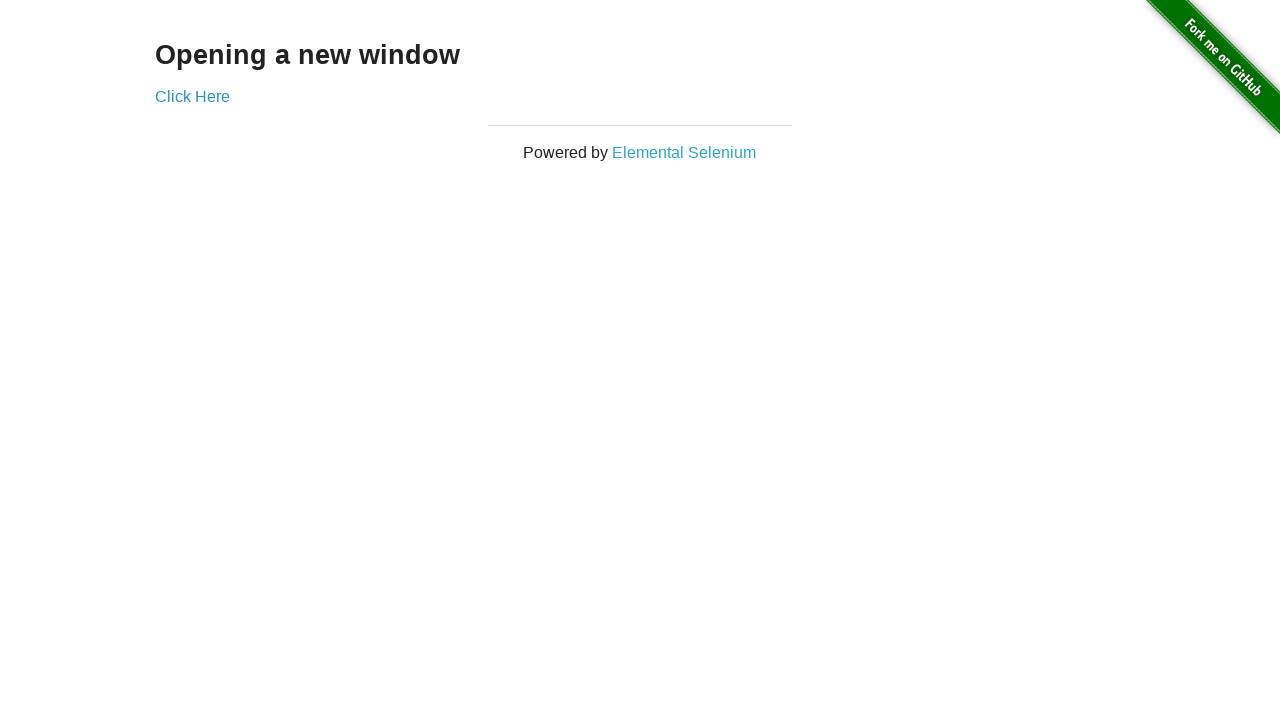

Verified original window text: 'Opening a new window'
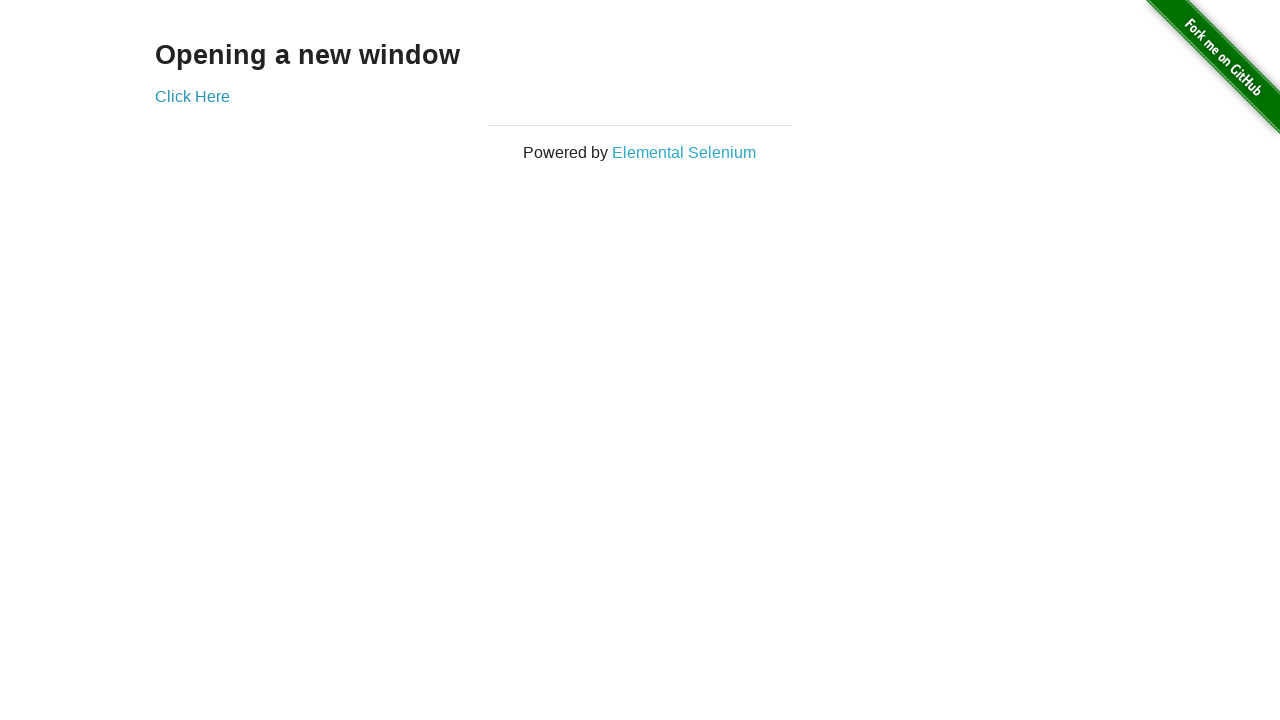

Closed the new window
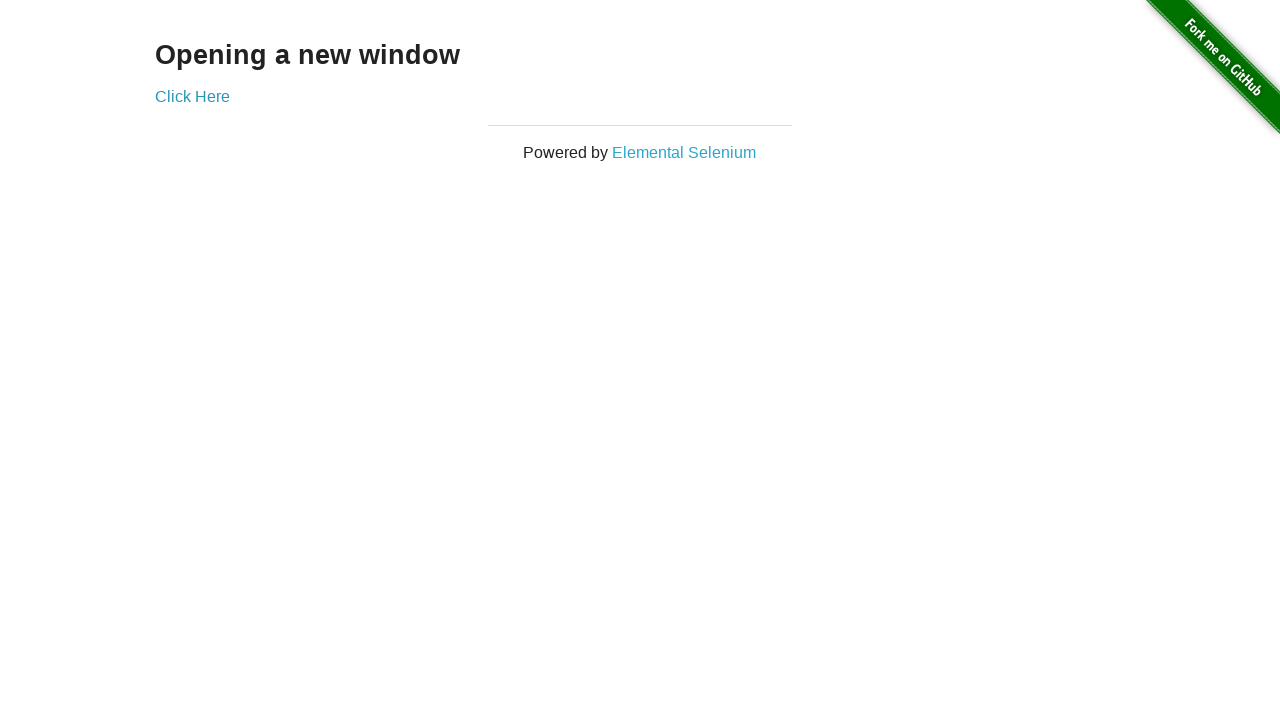

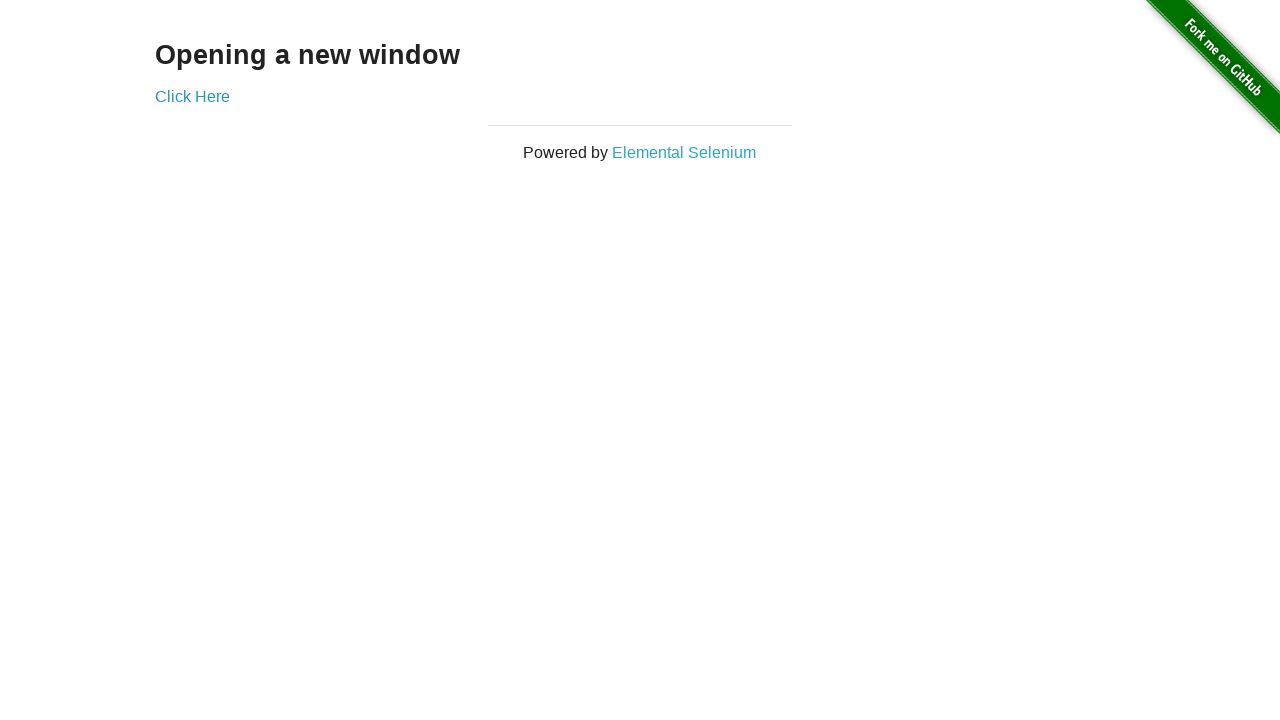